Tests hover tooltip functionality by hovering over an age input field and verifying the tooltip text appears

Starting URL: https://automationfc.github.io/jquery-tooltip/

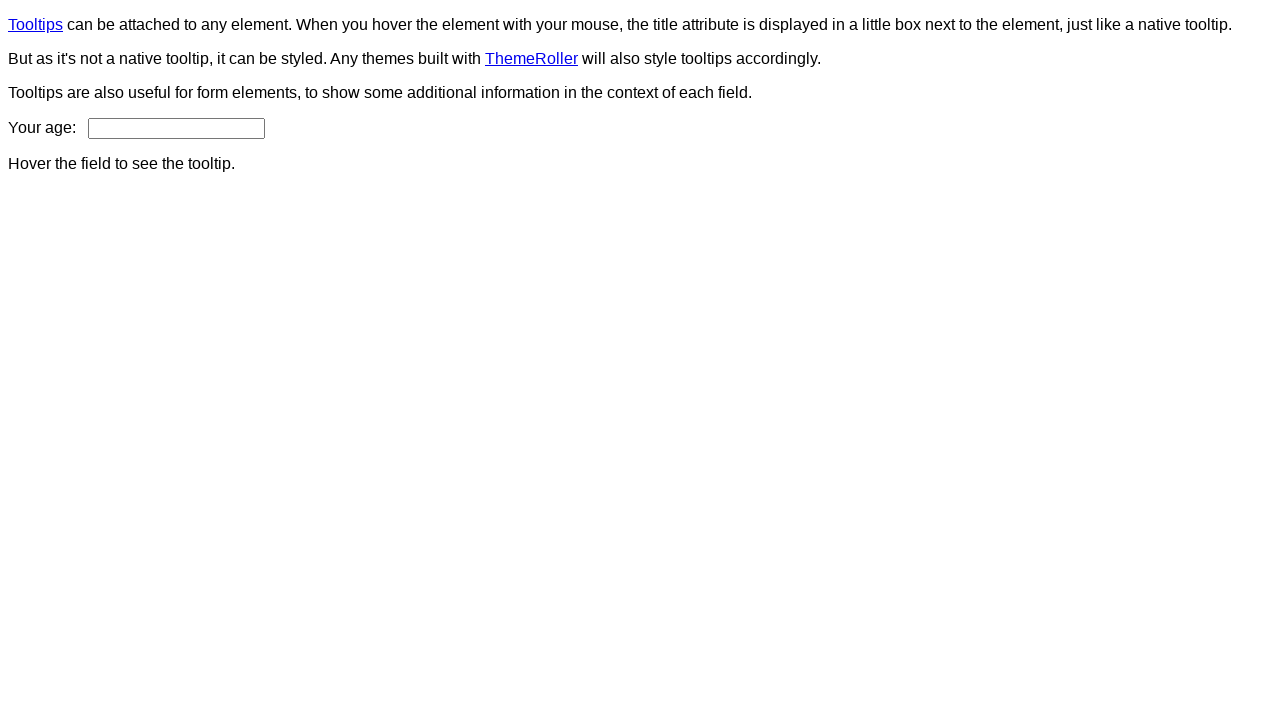

Hovered over age input field to trigger tooltip at (176, 128) on input#age
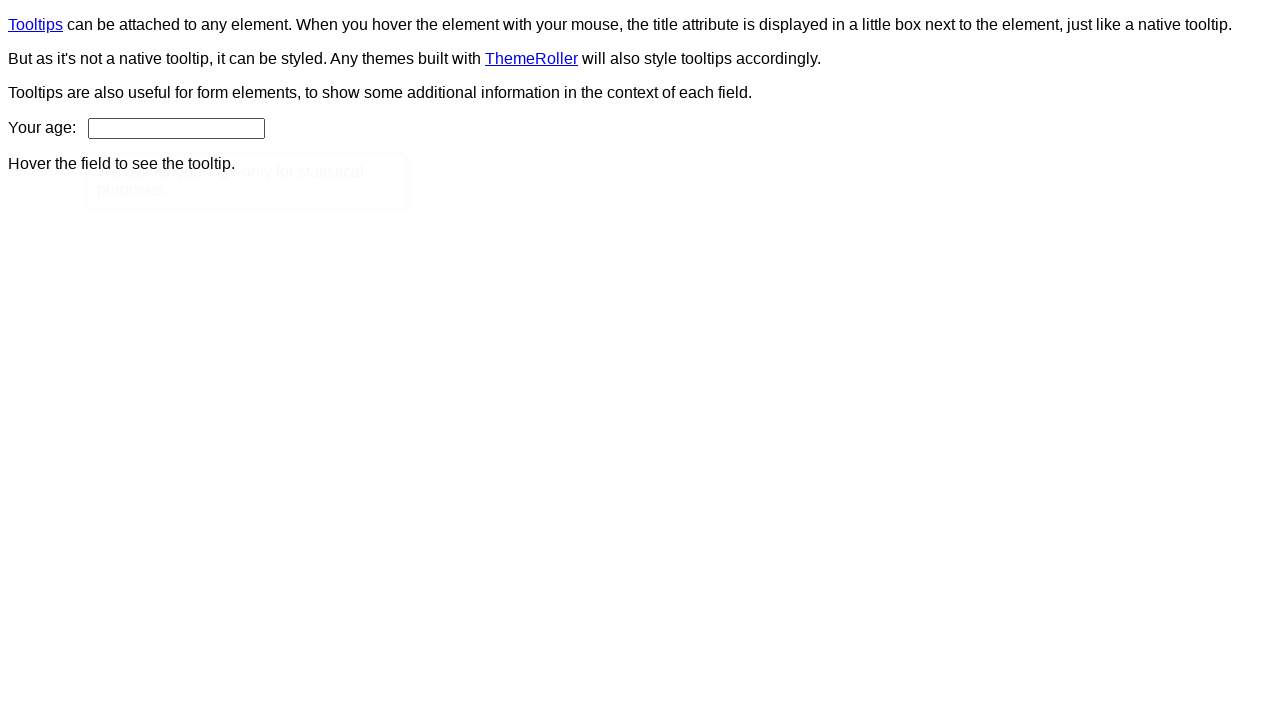

Tooltip became visible
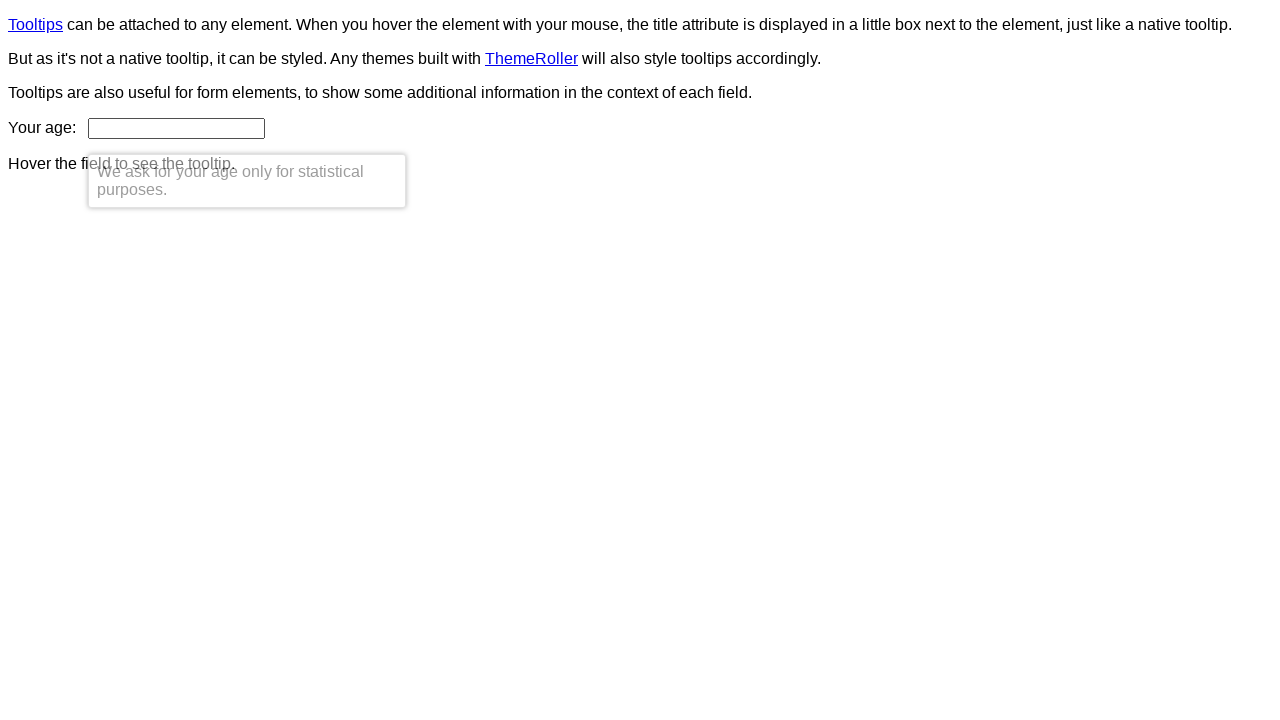

Verified tooltip text content matches expected message
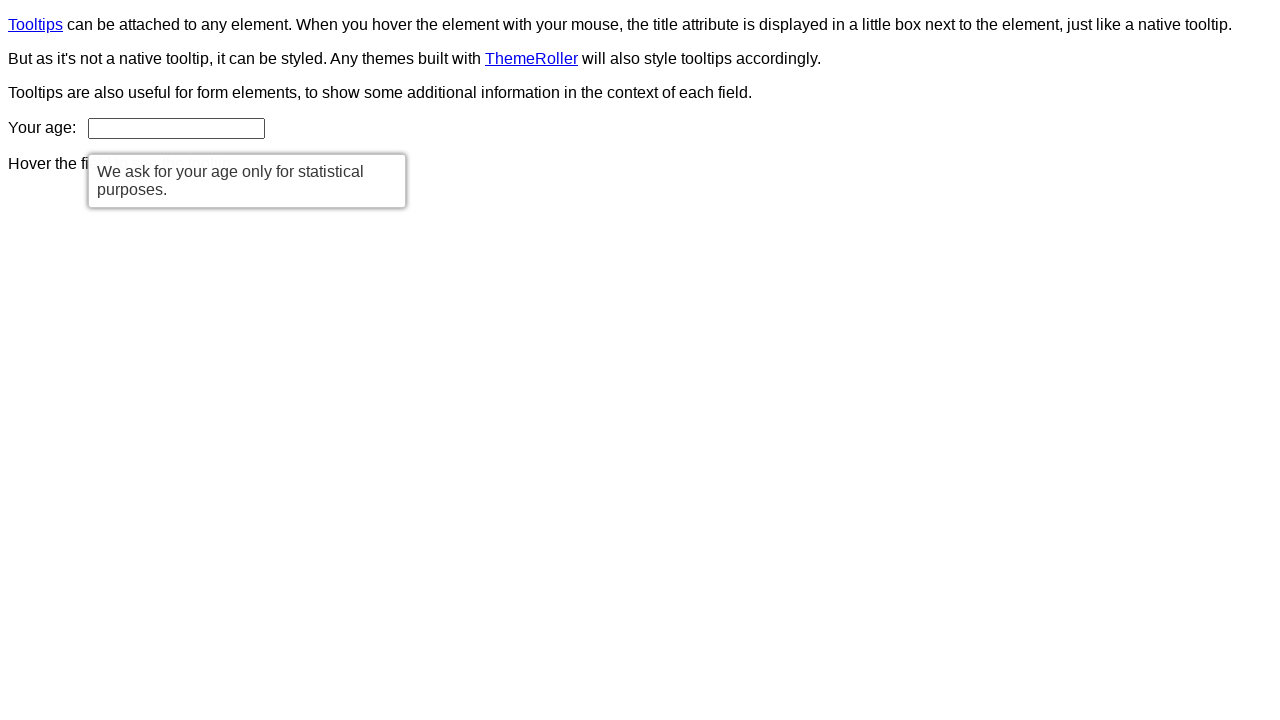

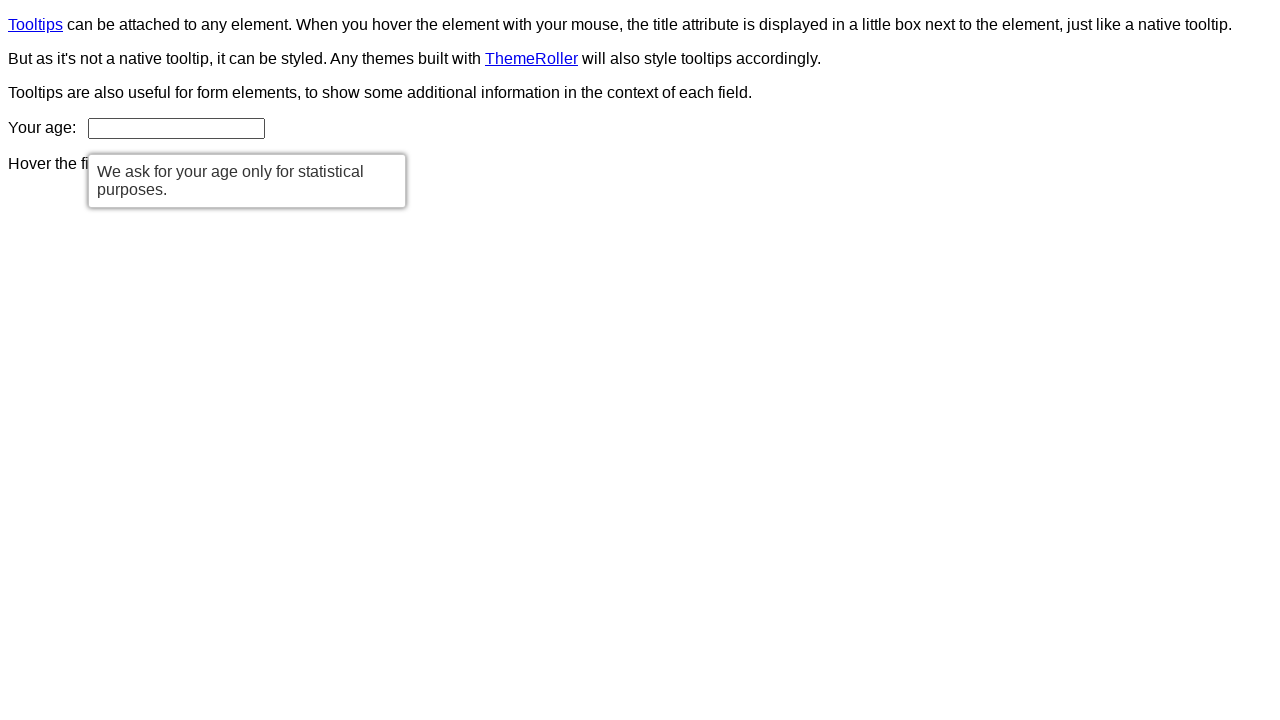